Solves a math captcha by retrieving an attribute value, calculating the result, filling the answer, selecting checkboxes and radio buttons, then submitting the form

Starting URL: http://suninjuly.github.io/get_attribute.html

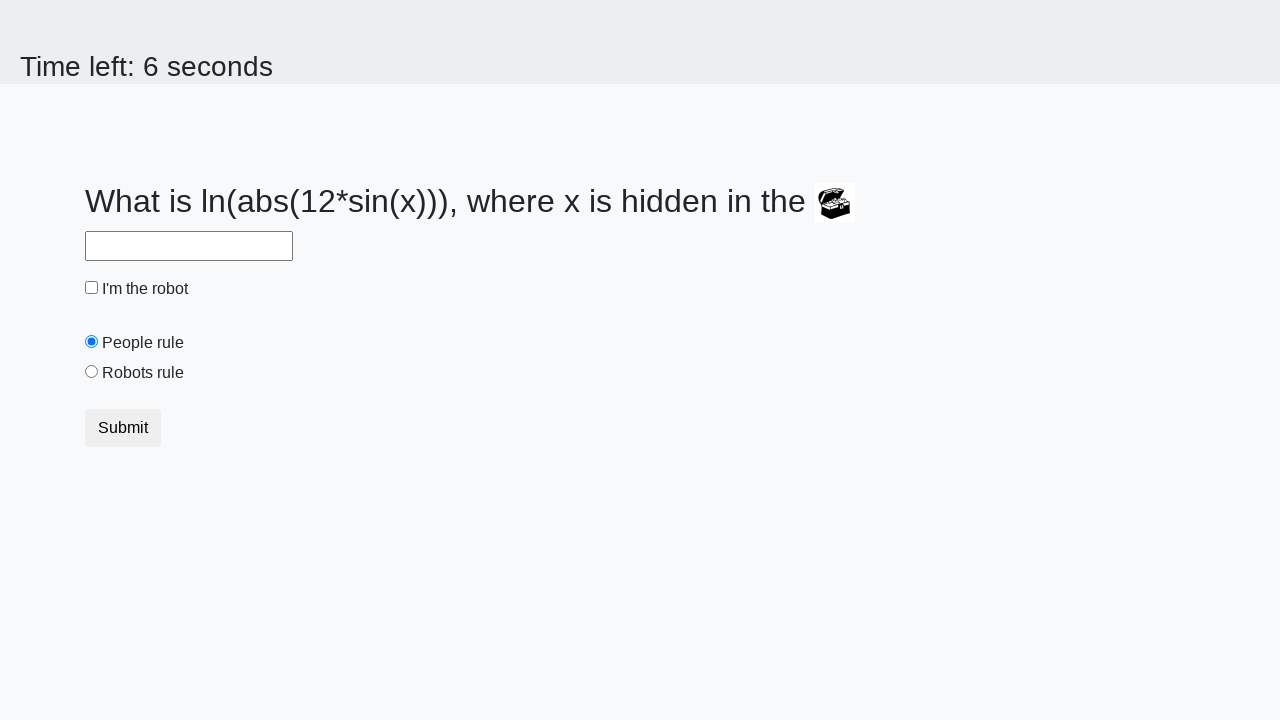

Located treasure element
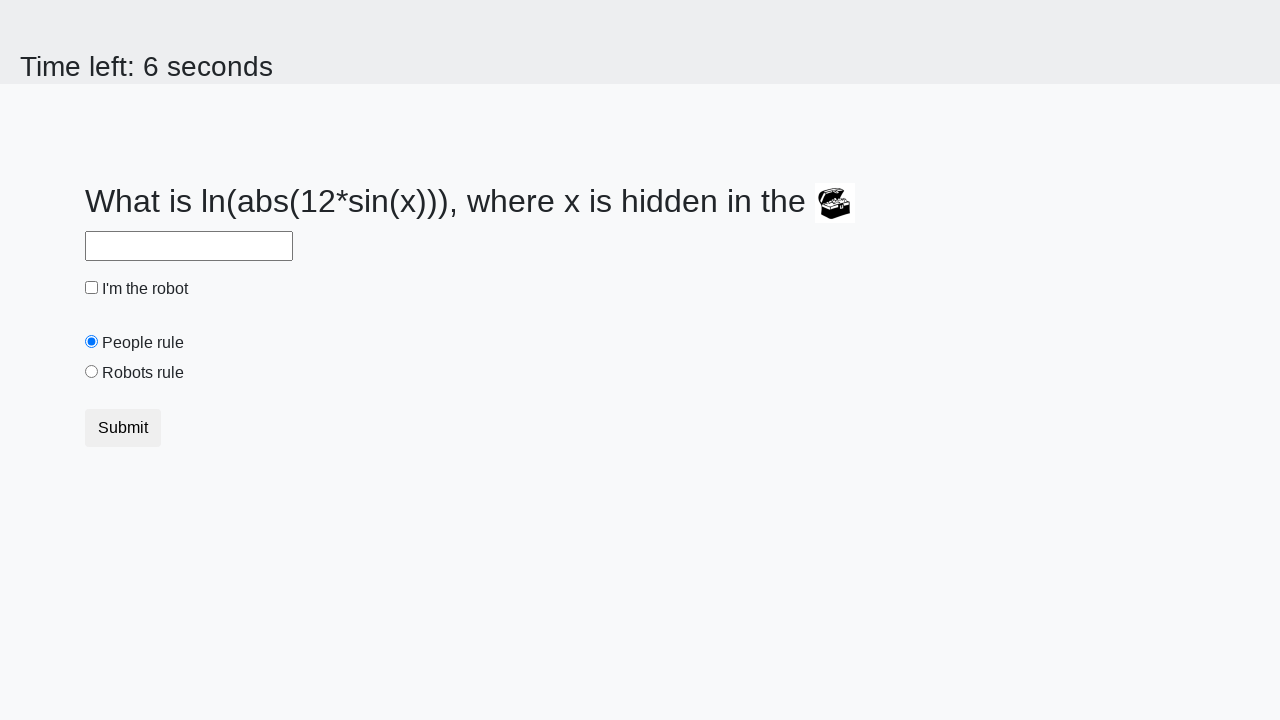

Retrieved 'valuex' attribute from treasure element
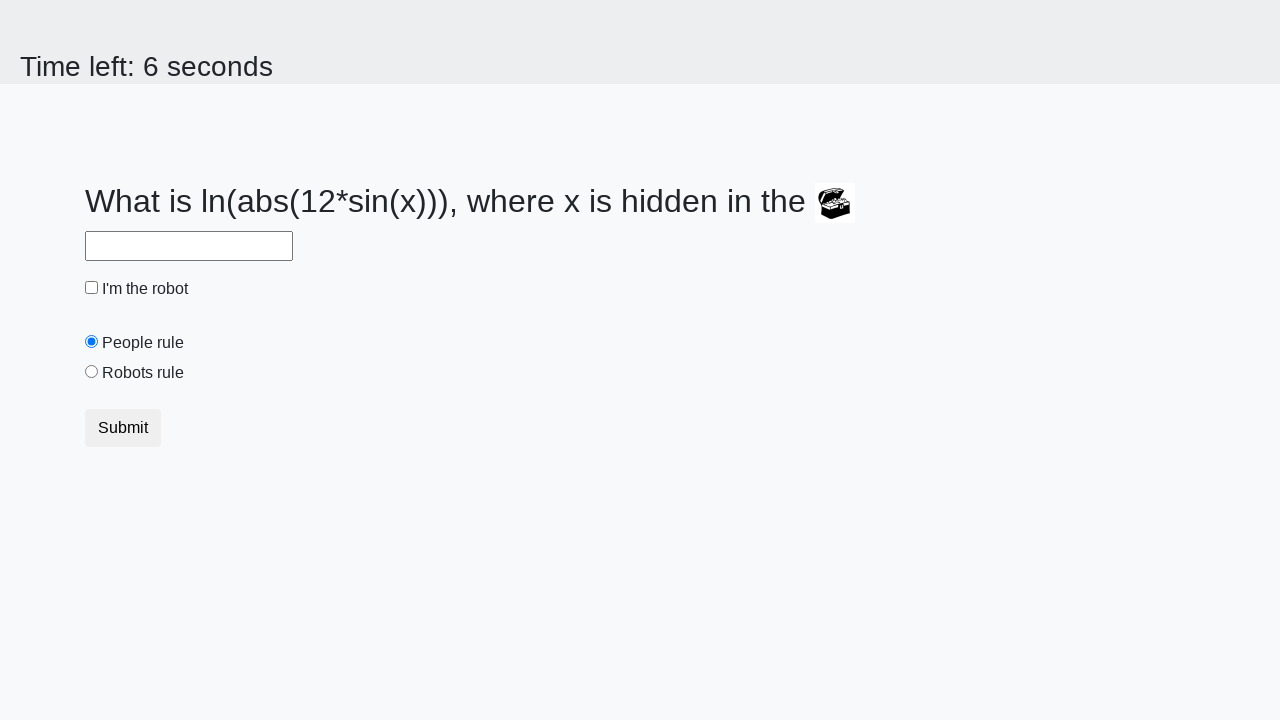

Calculated math captcha answer: 2.452736588352729
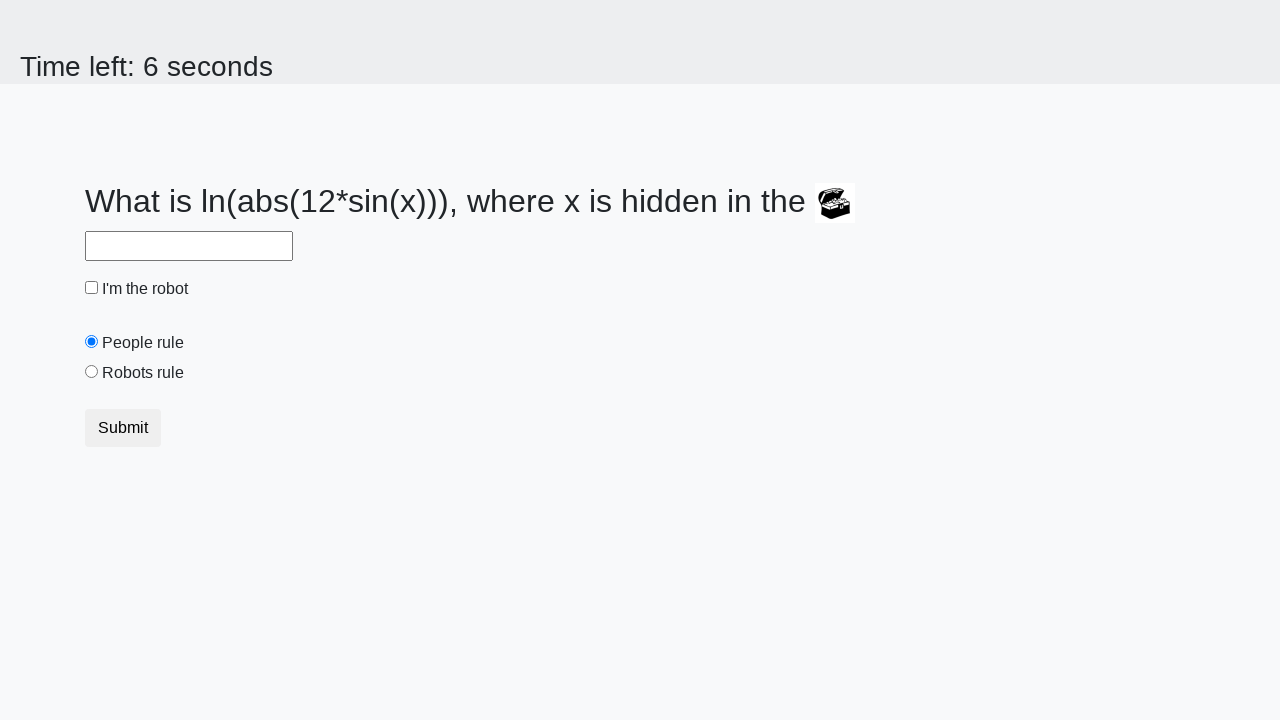

Filled answer field with calculated result on #answer
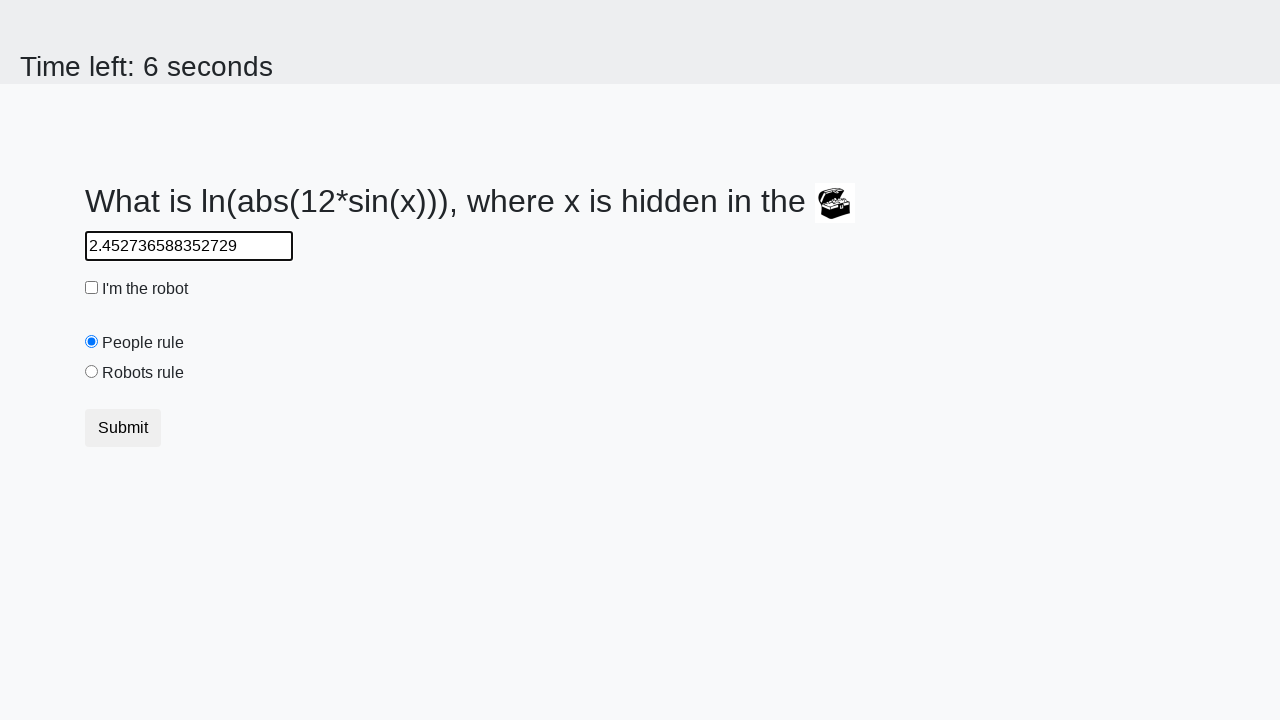

Clicked robot checkbox at (92, 288) on #robotCheckbox
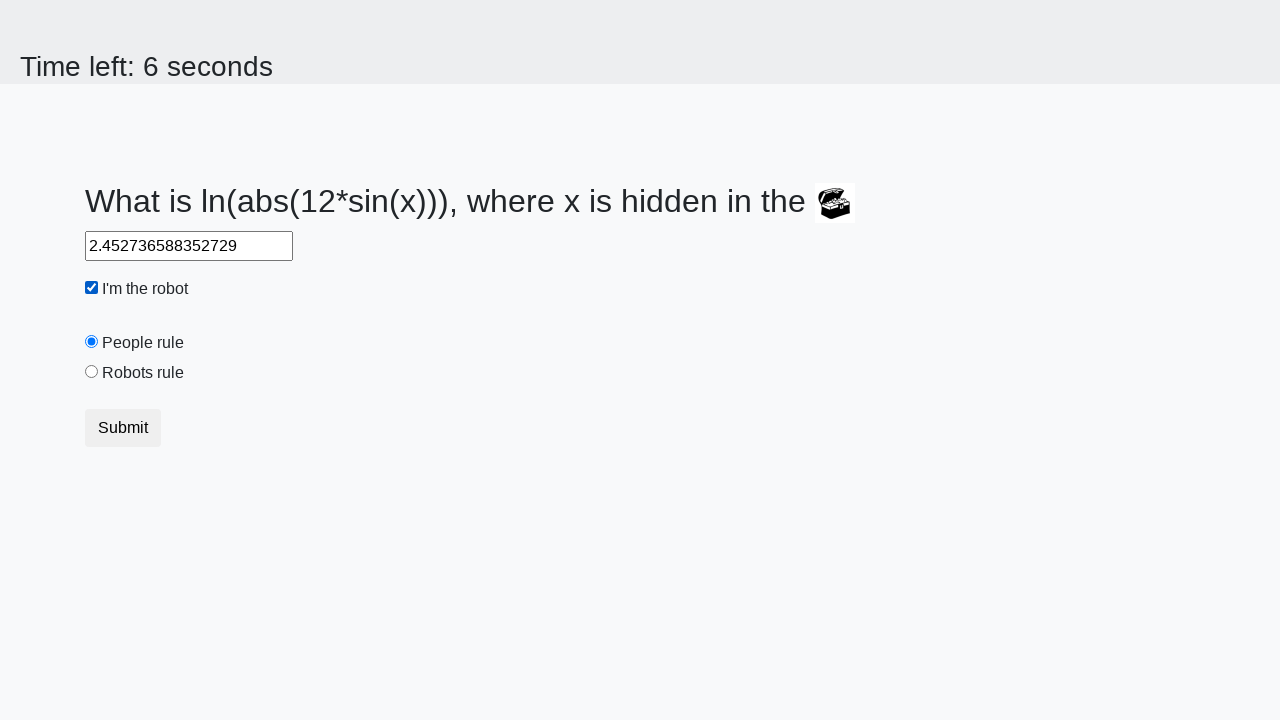

Clicked 'robots rule' radio button at (92, 372) on #robotsRule
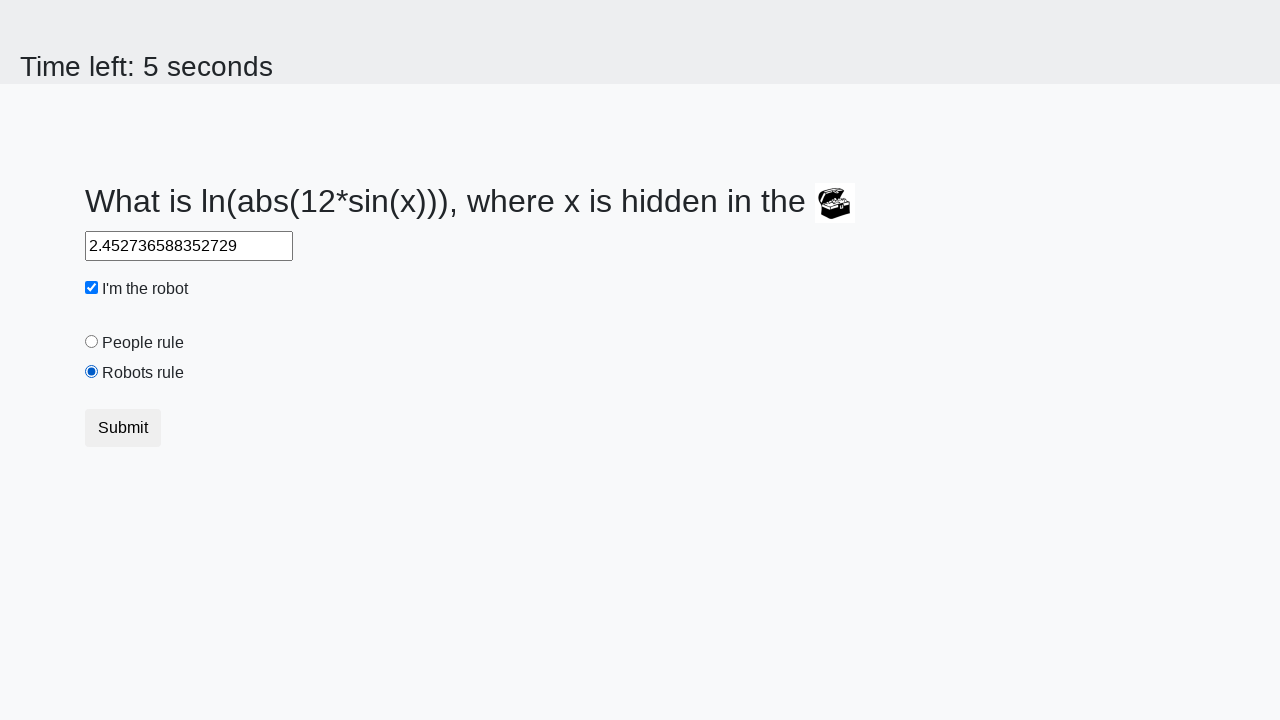

Clicked submit button to complete form at (123, 428) on button.btn
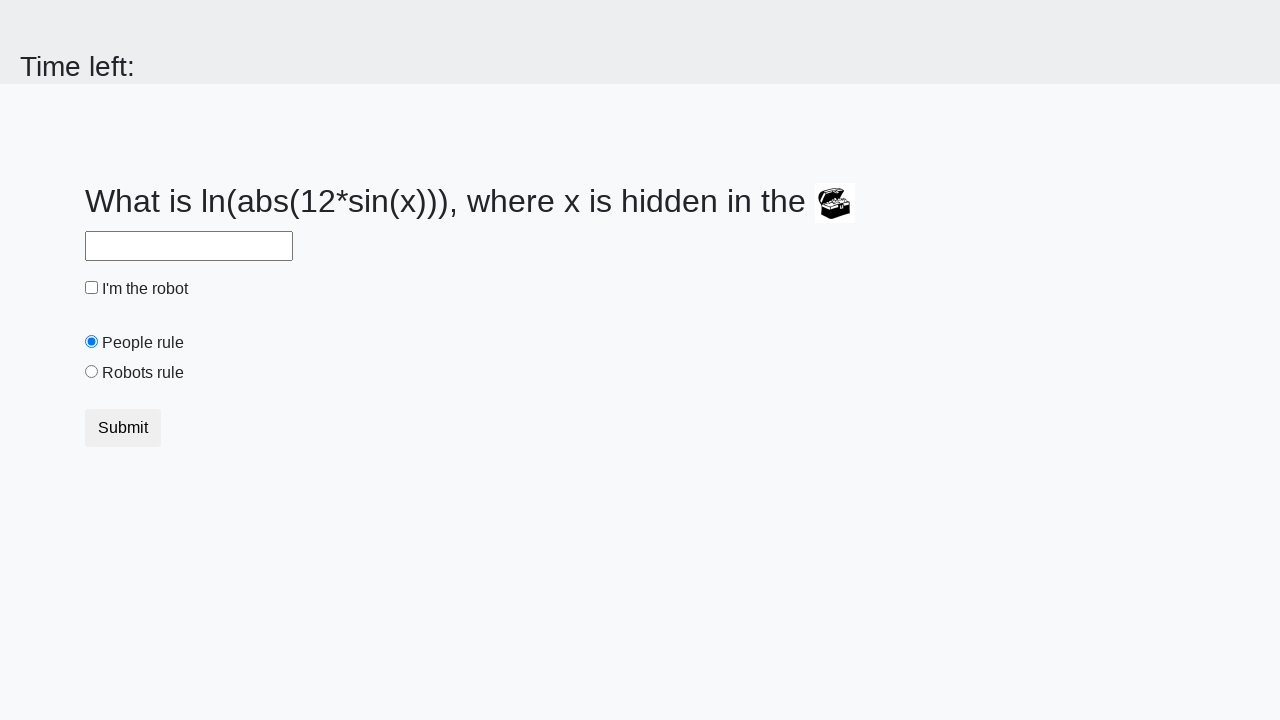

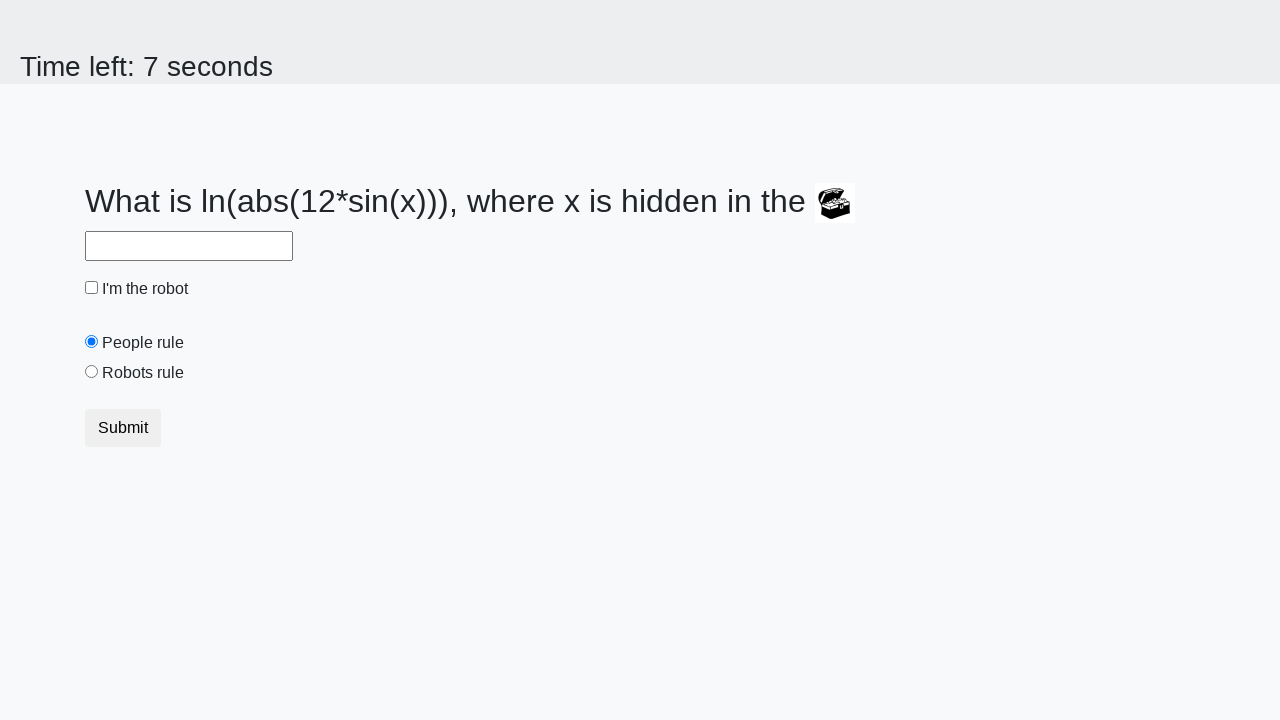